Tests SpiceJet website navigation by hovering over an element, clicking to open a new window, then interacting with a form by filling a phone number and clicking a button.

Starting URL: https://www.spicejet.com/

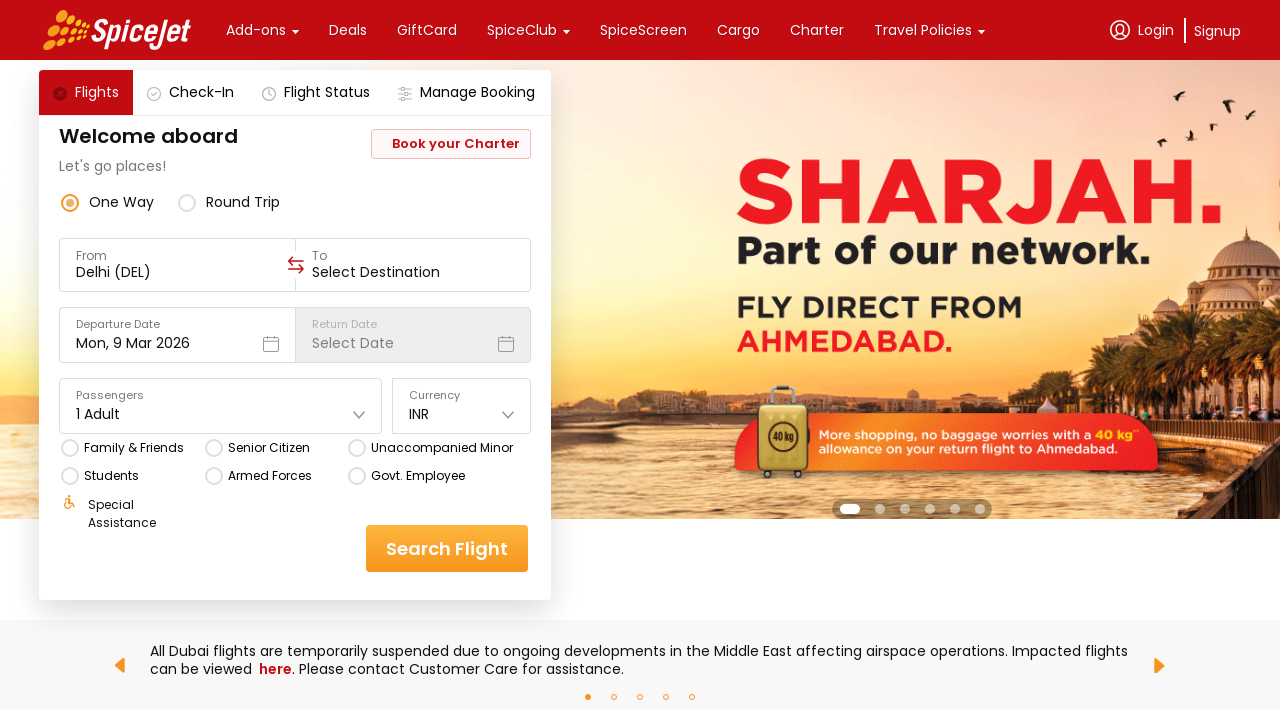

Hovered over menu element at (522, 30) on //*[@id="main-container"]/div/div[1]/div[2]/div[1]/div/div[2]/div[2]/div/div[1]/
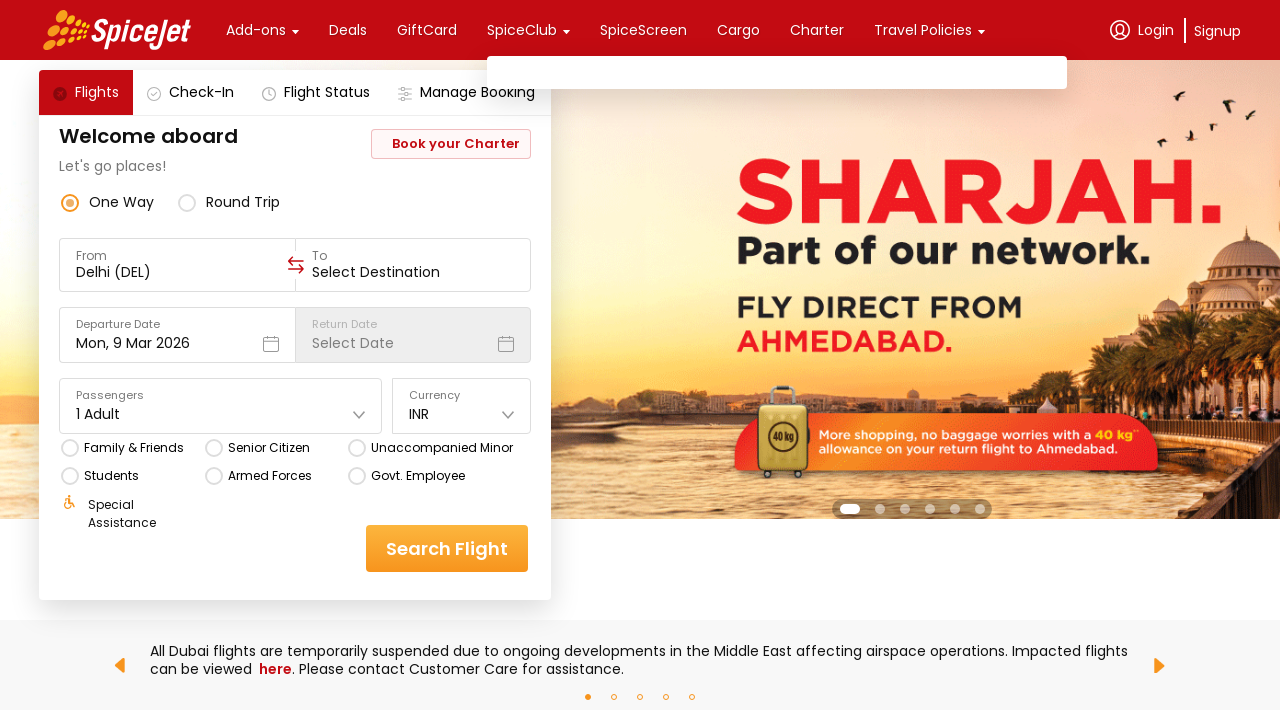

Clicked to open new popup window at (950, 146) on //*[@id="main-container"]/div/div[1]/div[2]/div[1]/div/div[2]/div[2]/div/div[2]/
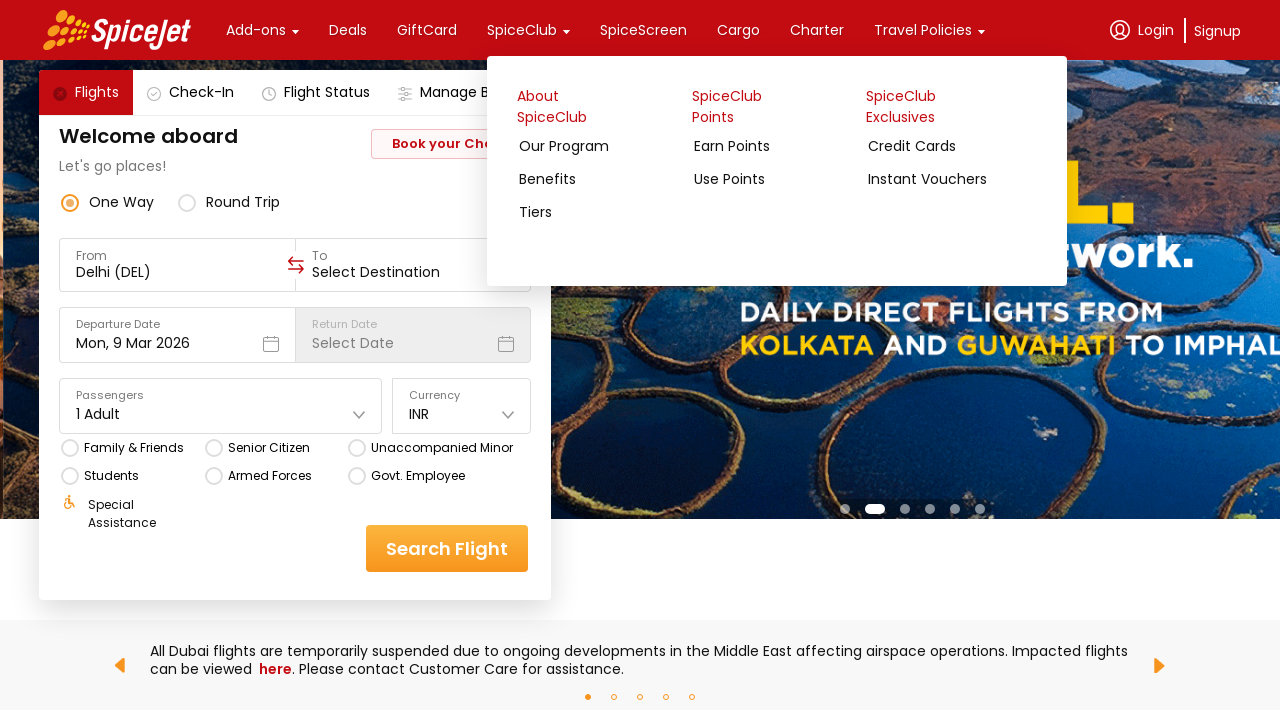

Switched to new popup window and waited for load state
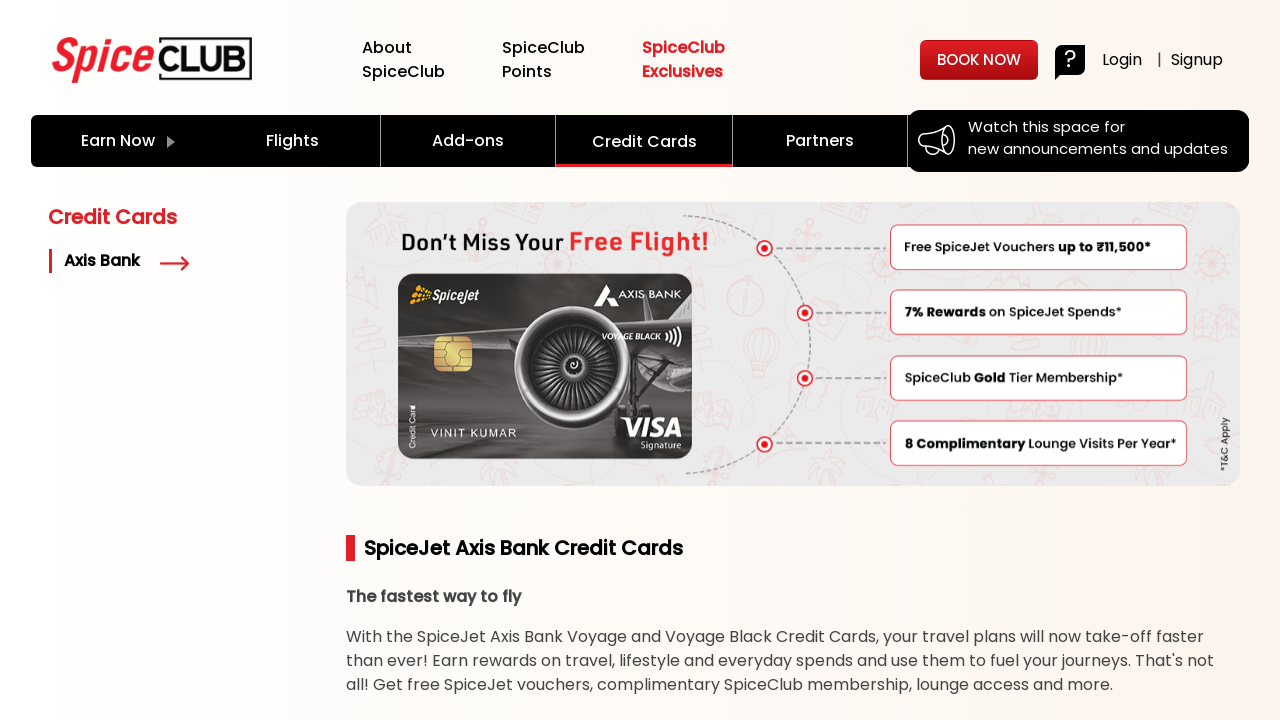

Clicked button on the slider at (820, 361) on //*[@id="slick-slide00"]/div[1]/button
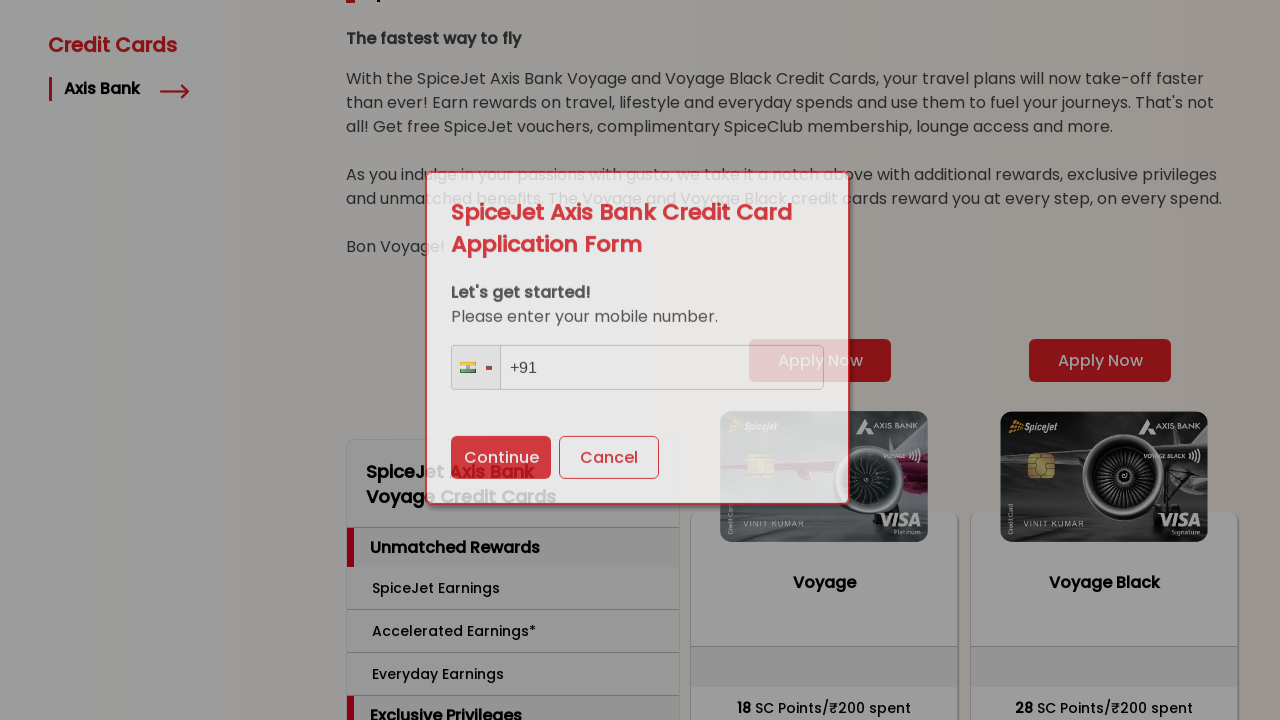

Waited 1000ms for form to be ready
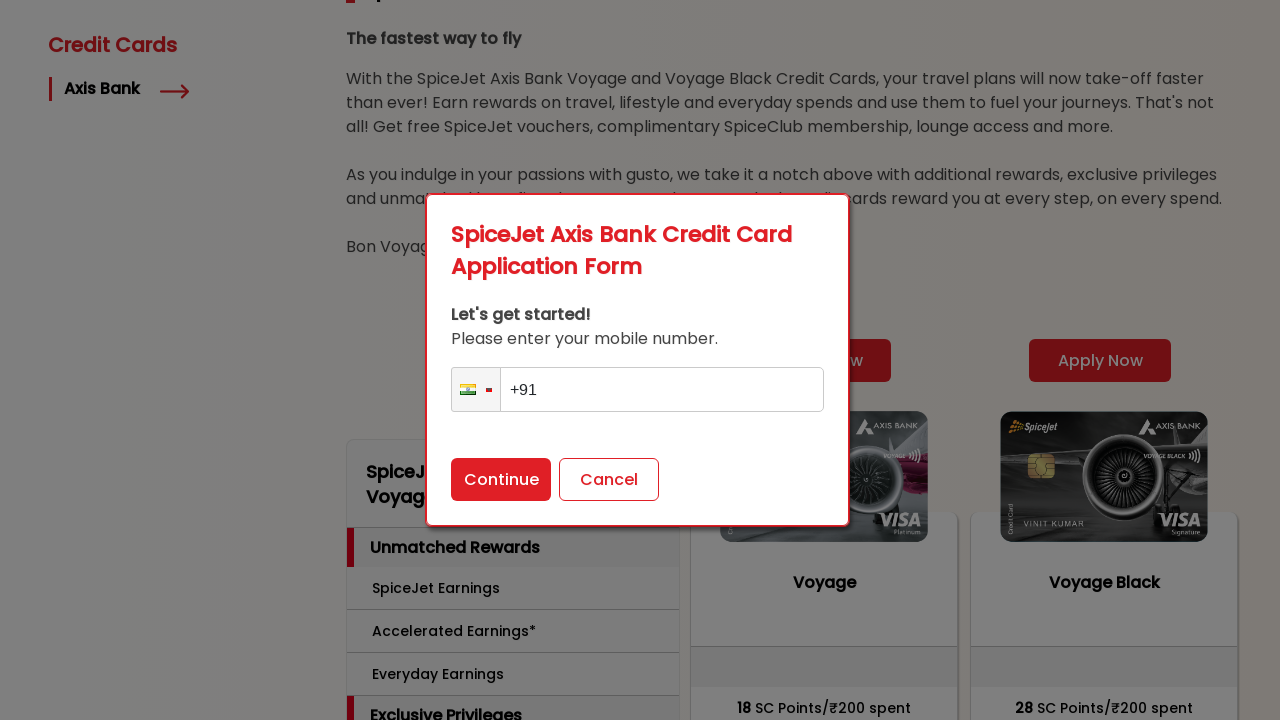

Filled phone number field with '9876543210' on //*[@id="content1"]/div[2]/div/input
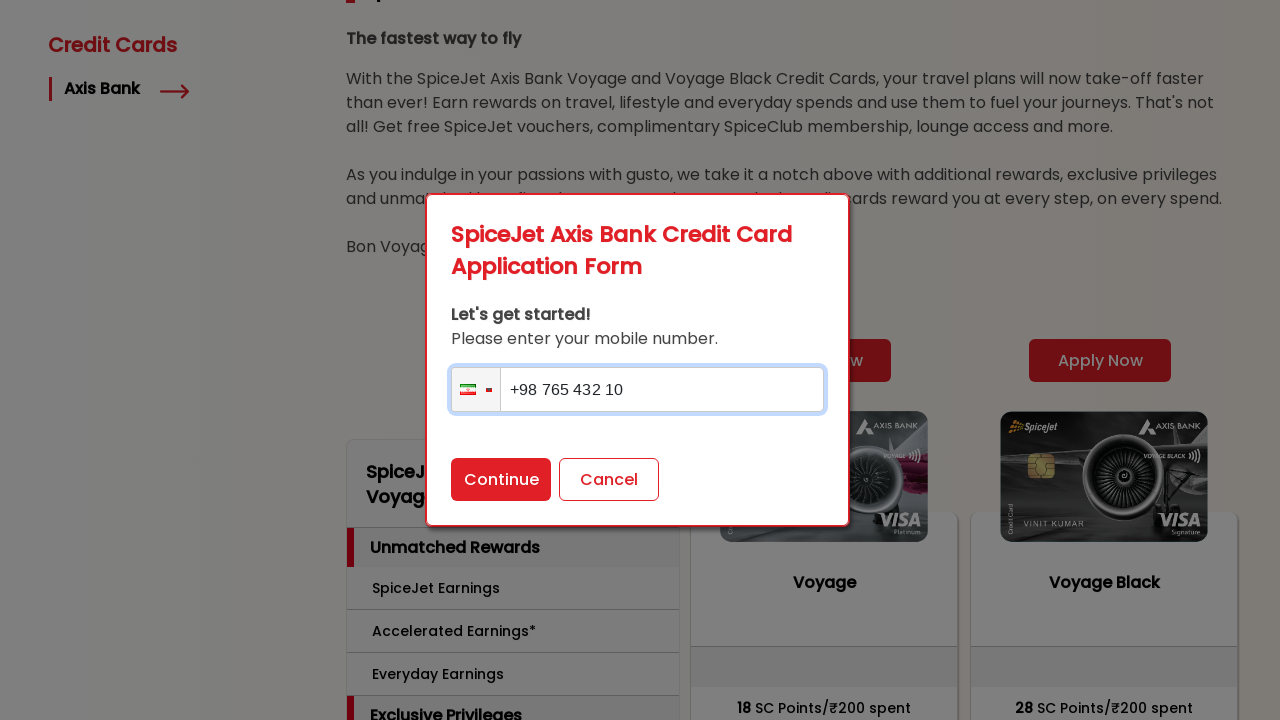

Clicked submit button on form at (609, 480) on //*[@id="content1"]/div[4]/button[2]
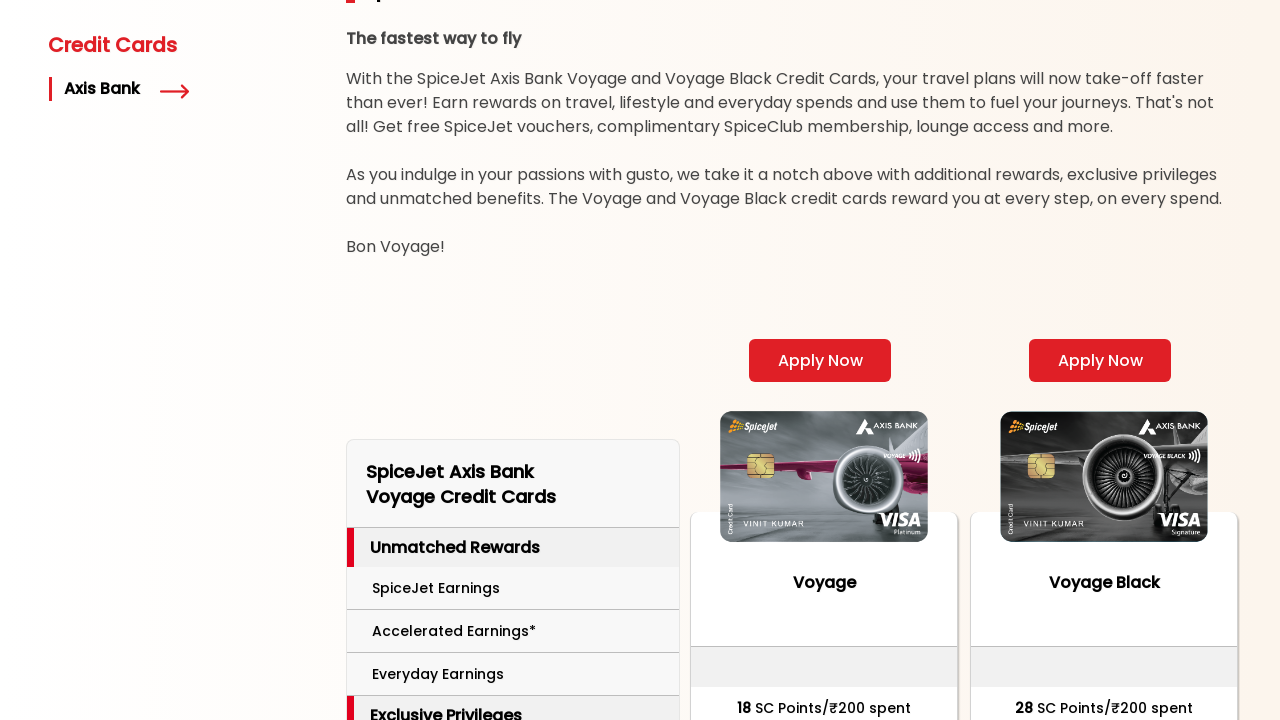

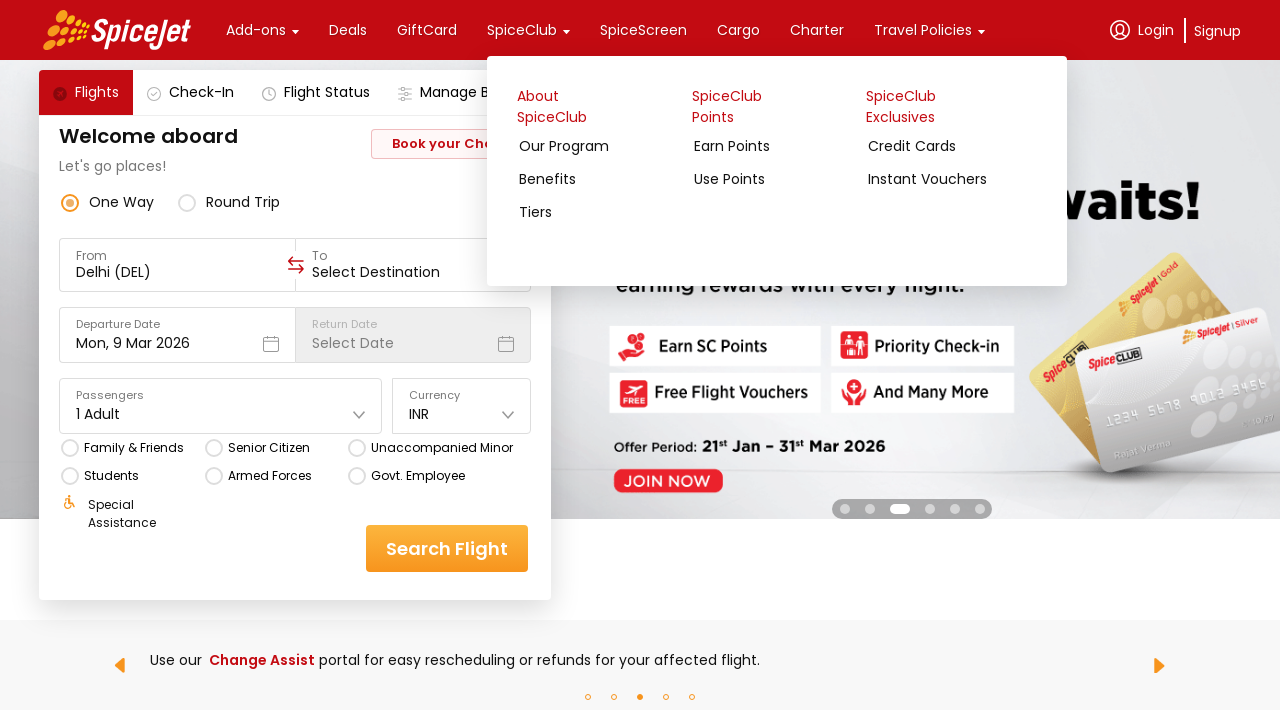